Tests retrieving the tag name of an element

Starting URL: https://refactoring.guru/design-patterns/command

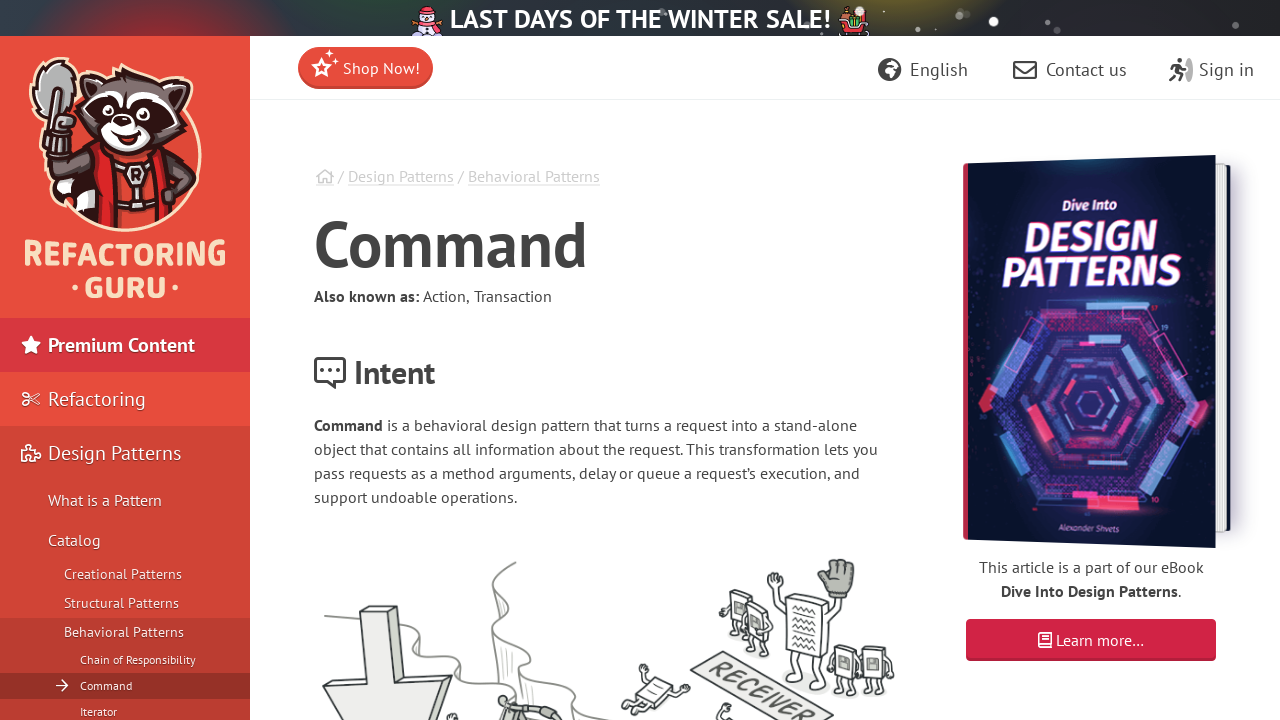

Located h1 element on the page
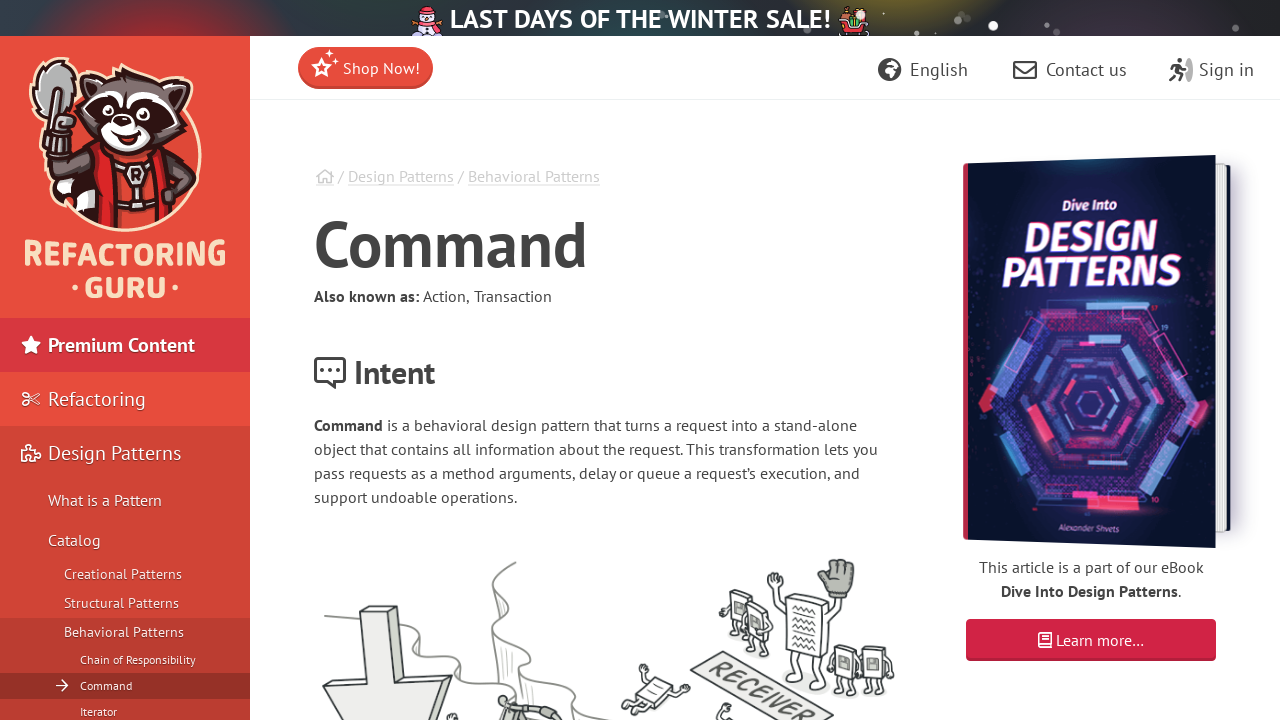

Waited for h1 element to be ready
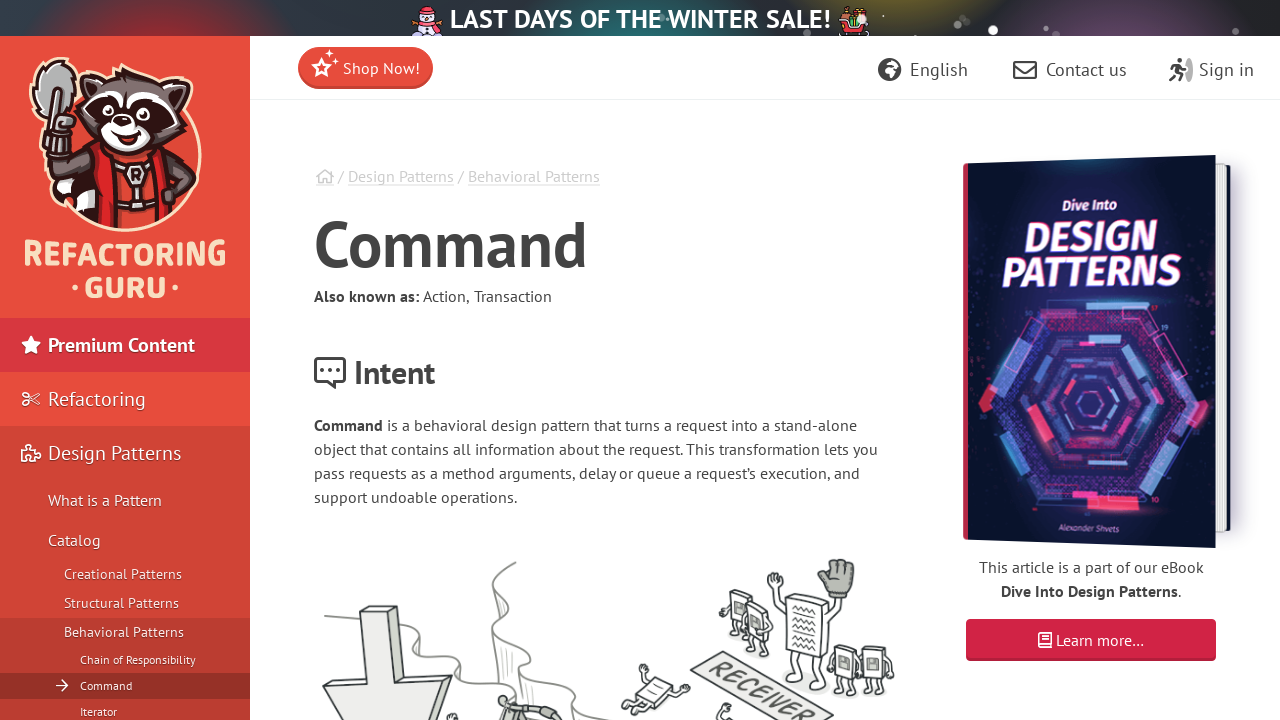

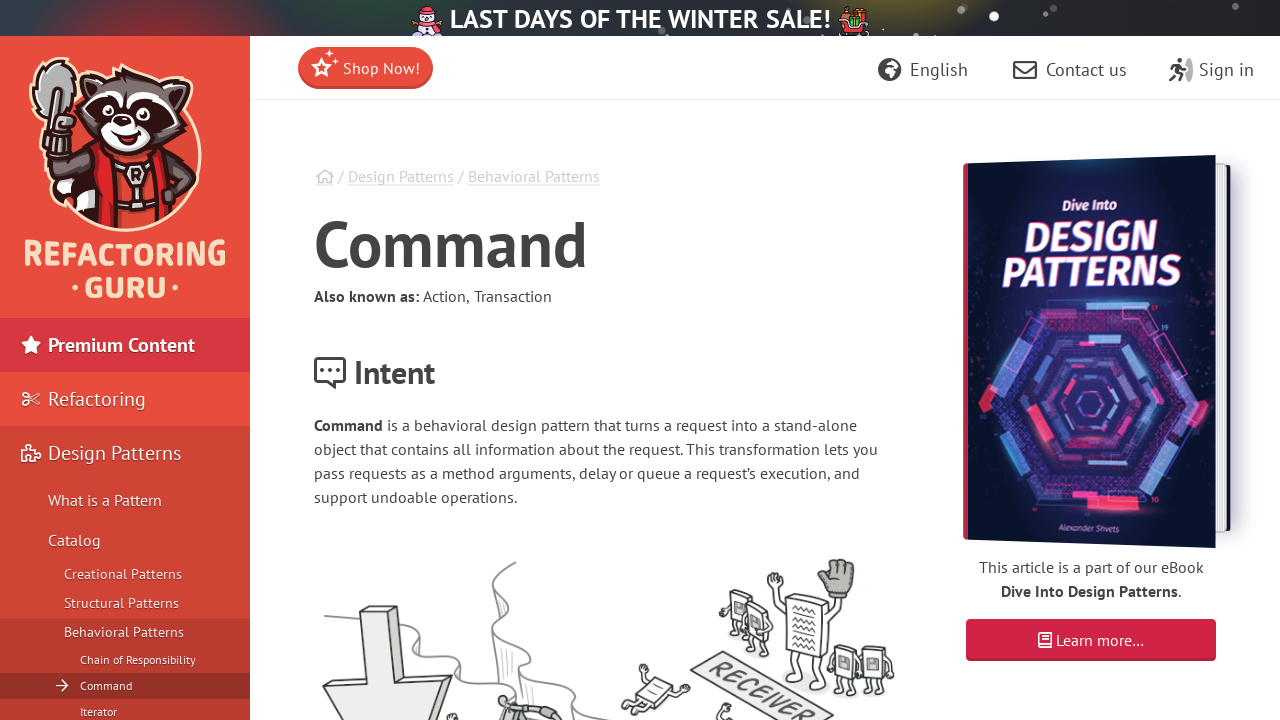